Tests drag and drop functionality on jQuery UI demo page by dragging an element and dropping it onto a target area

Starting URL: https://jqueryui.com/droppable

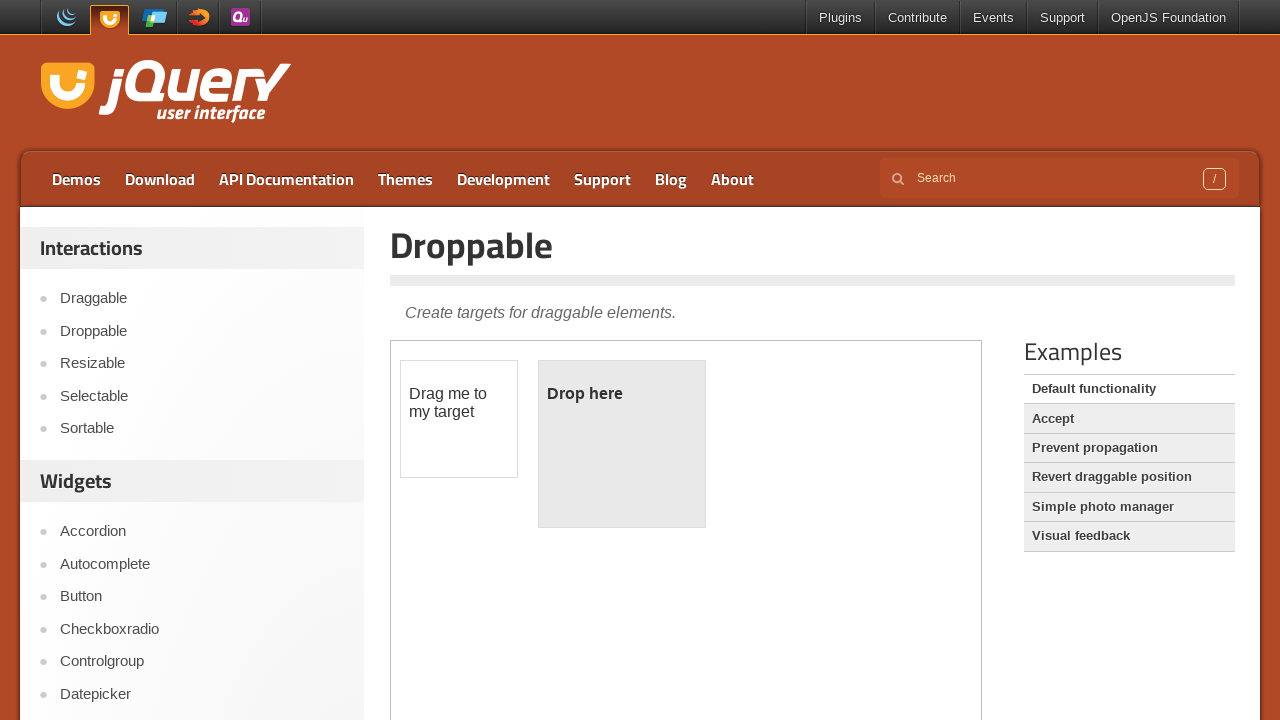

Located the first iframe containing the drag and drop demo
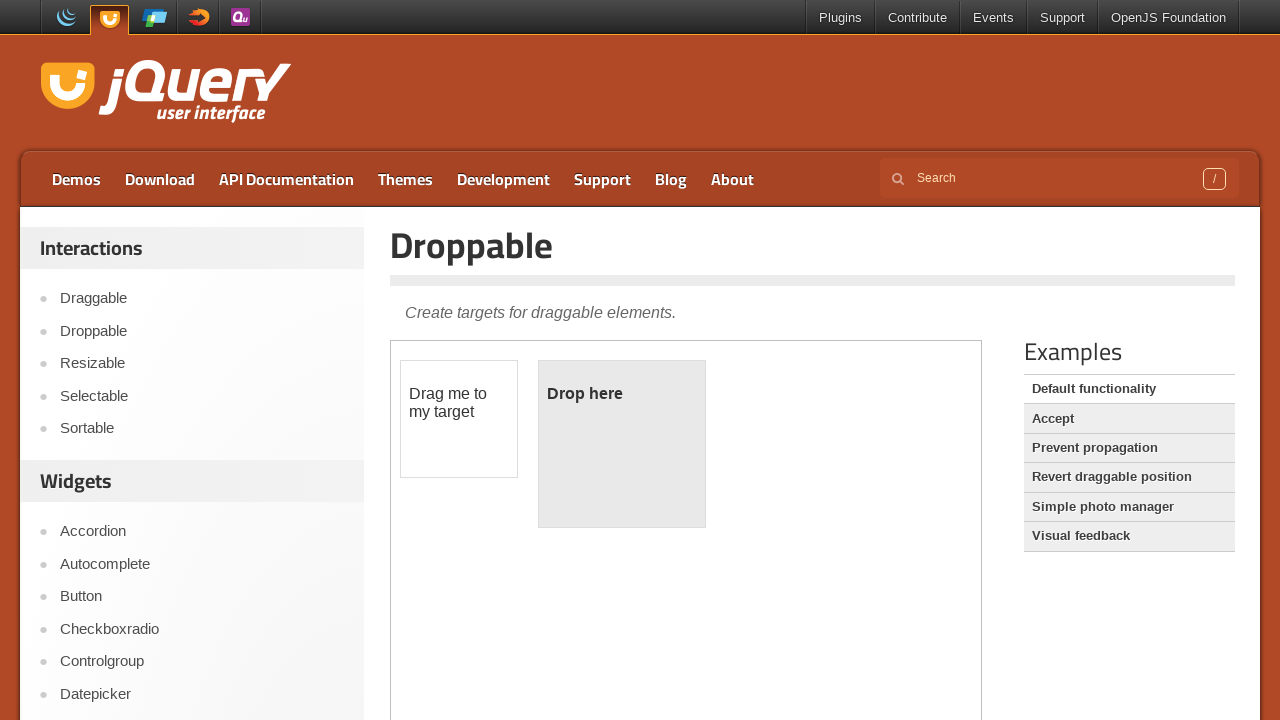

Located the draggable element with id 'draggable'
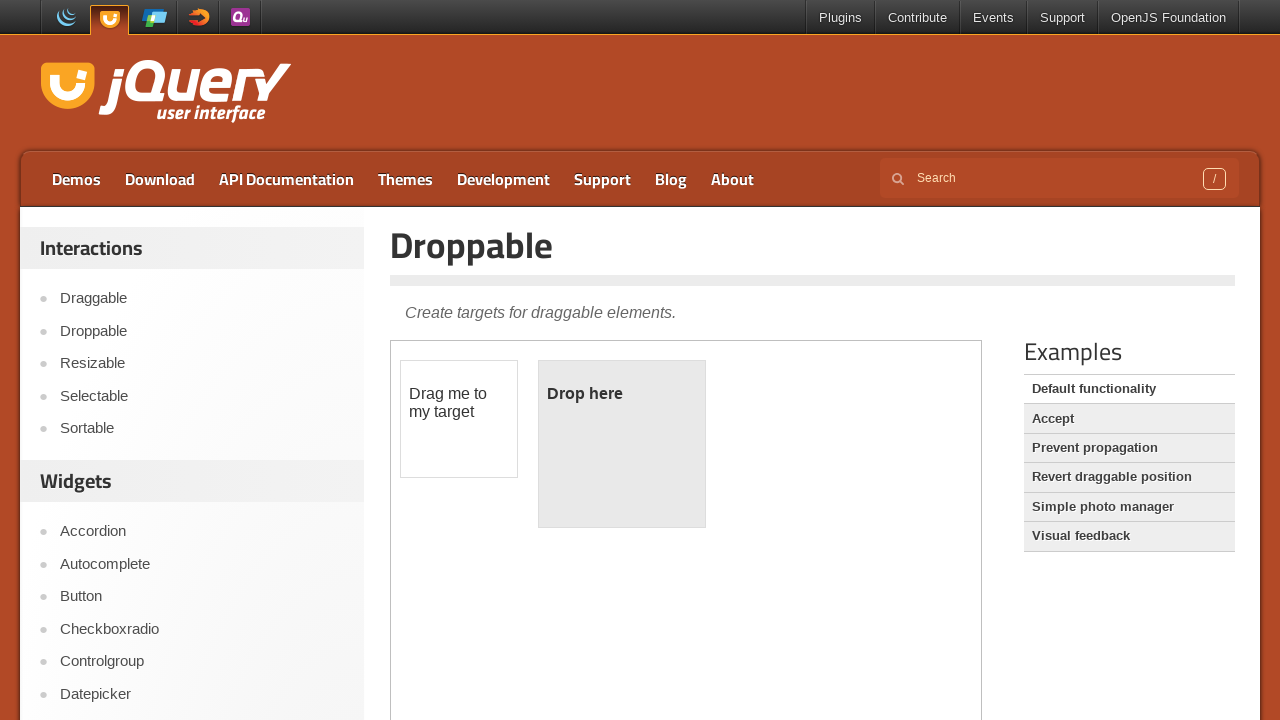

Located the droppable target element with id 'droppable'
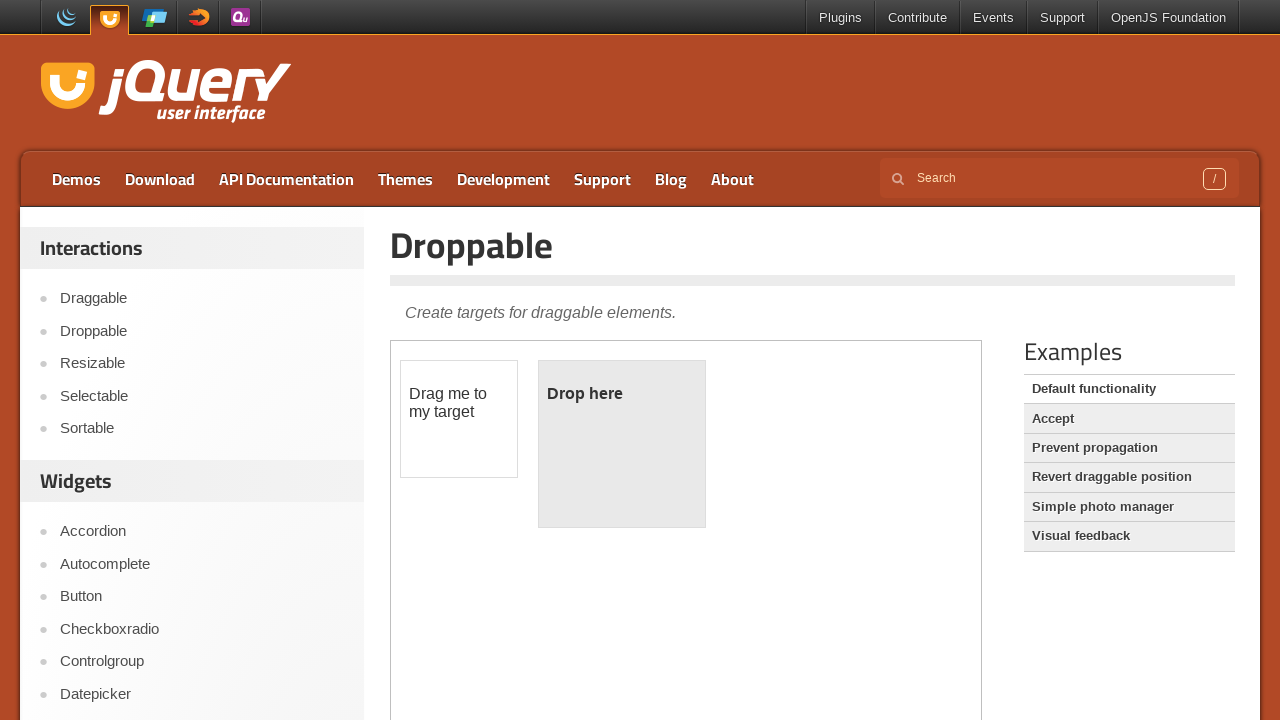

Dragged the draggable element onto the droppable target at (622, 444)
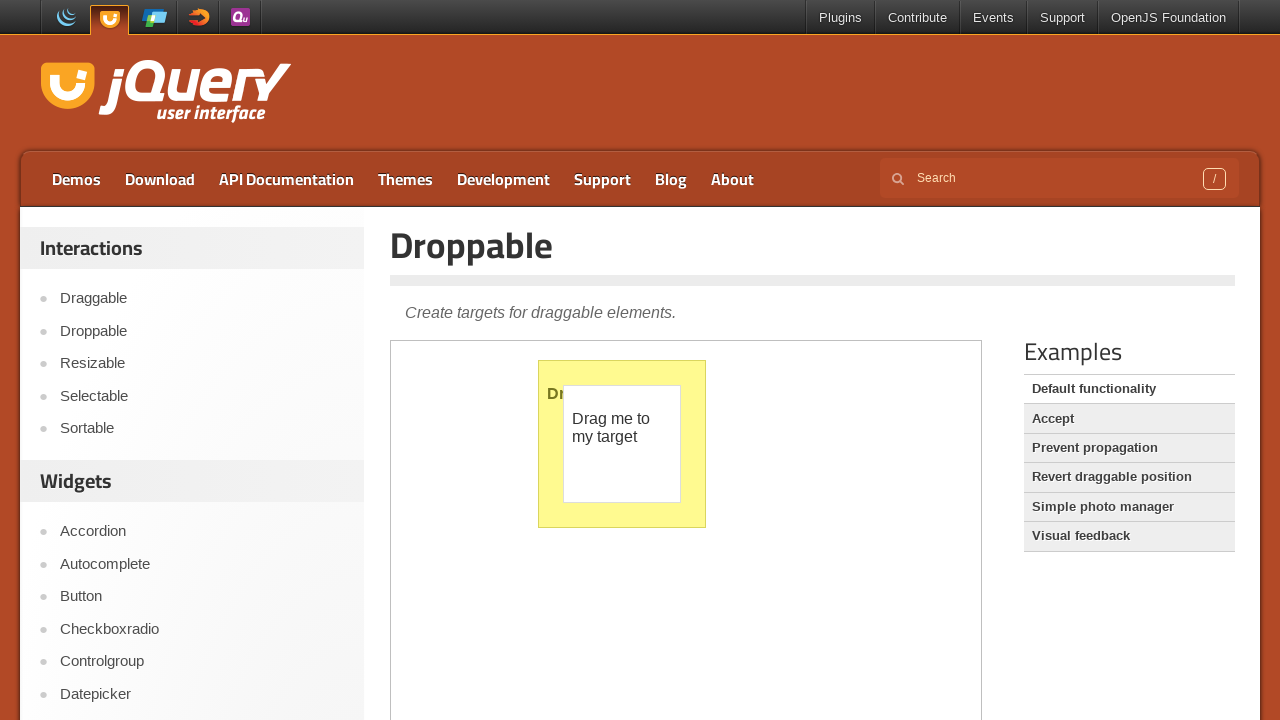

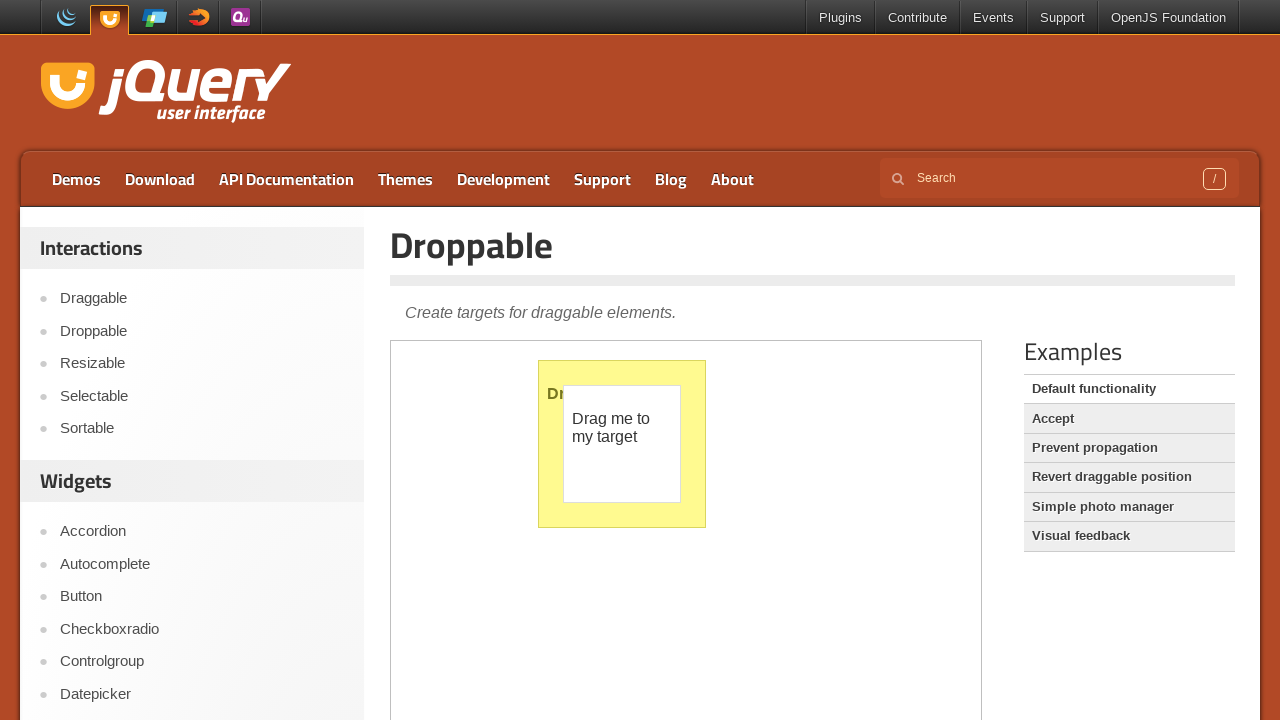